Tests JavaScript alert handling by clicking a button to trigger an alert, verifying the alert text is "I am a JS Alert", accepting the alert, and confirming the button is still enabled after dismissing the alert.

Starting URL: https://the-internet.herokuapp.com/javascript_alerts

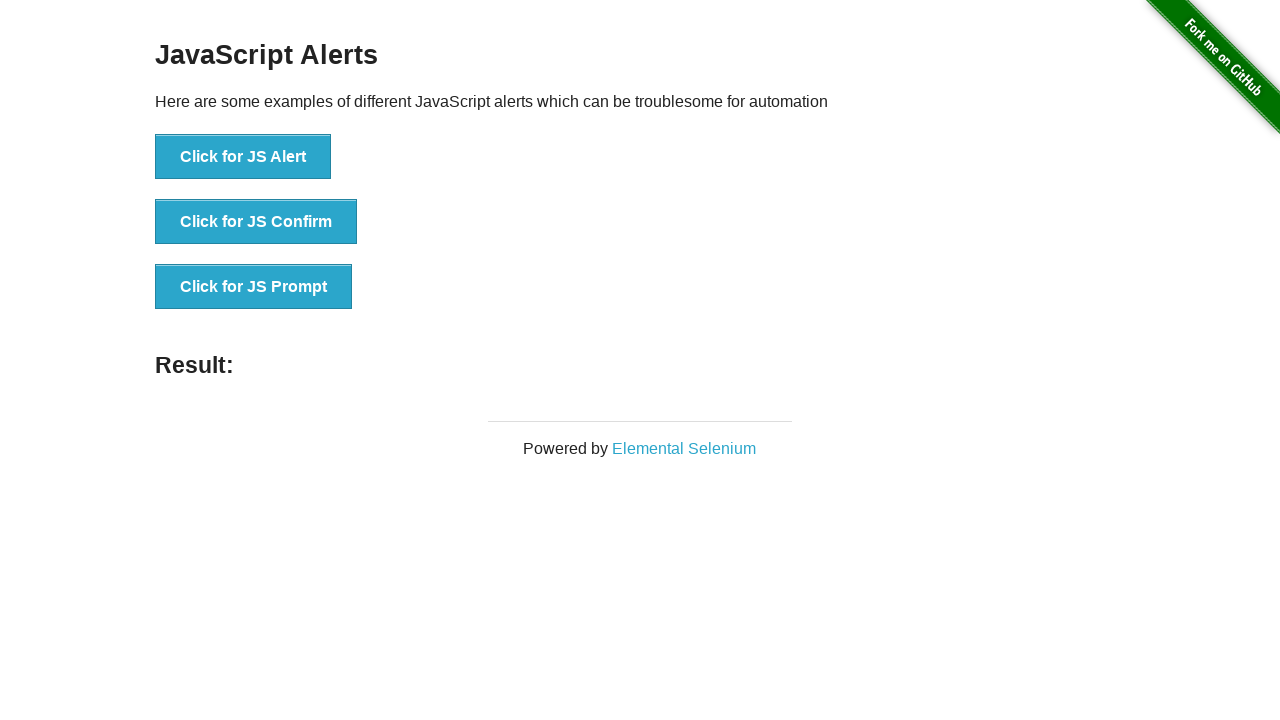

Clicked the JS Alert button to trigger alert at (243, 157) on xpath=//*[text()='Click for JS Alert']
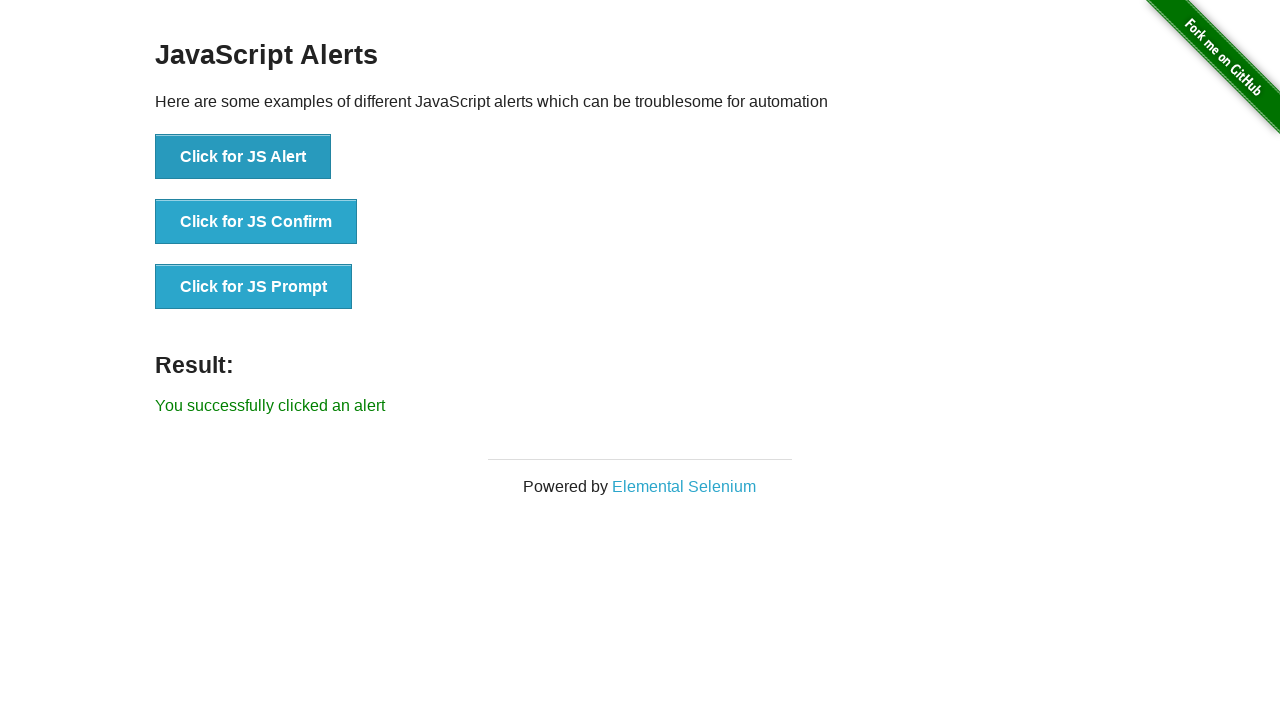

Set up dialog handler to capture and accept alerts
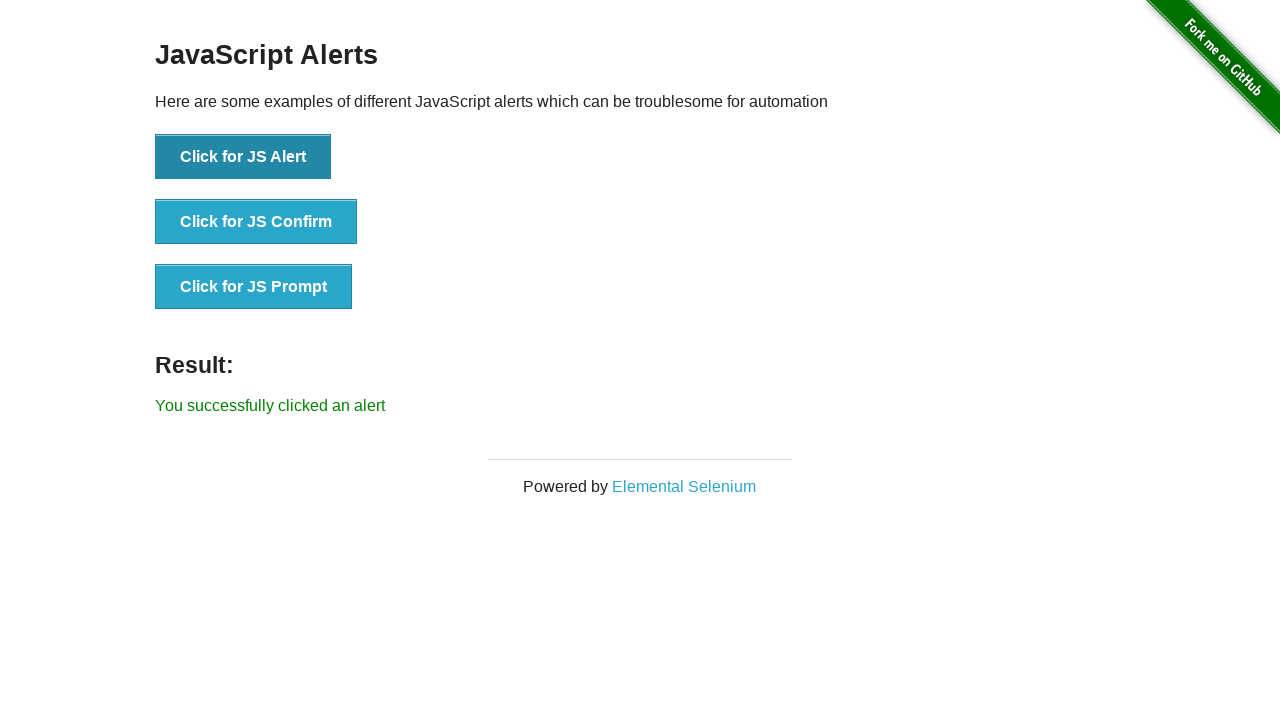

Clicked the JS Alert button to trigger alert with handler active at (243, 157) on xpath=//button[text()='Click for JS Alert']
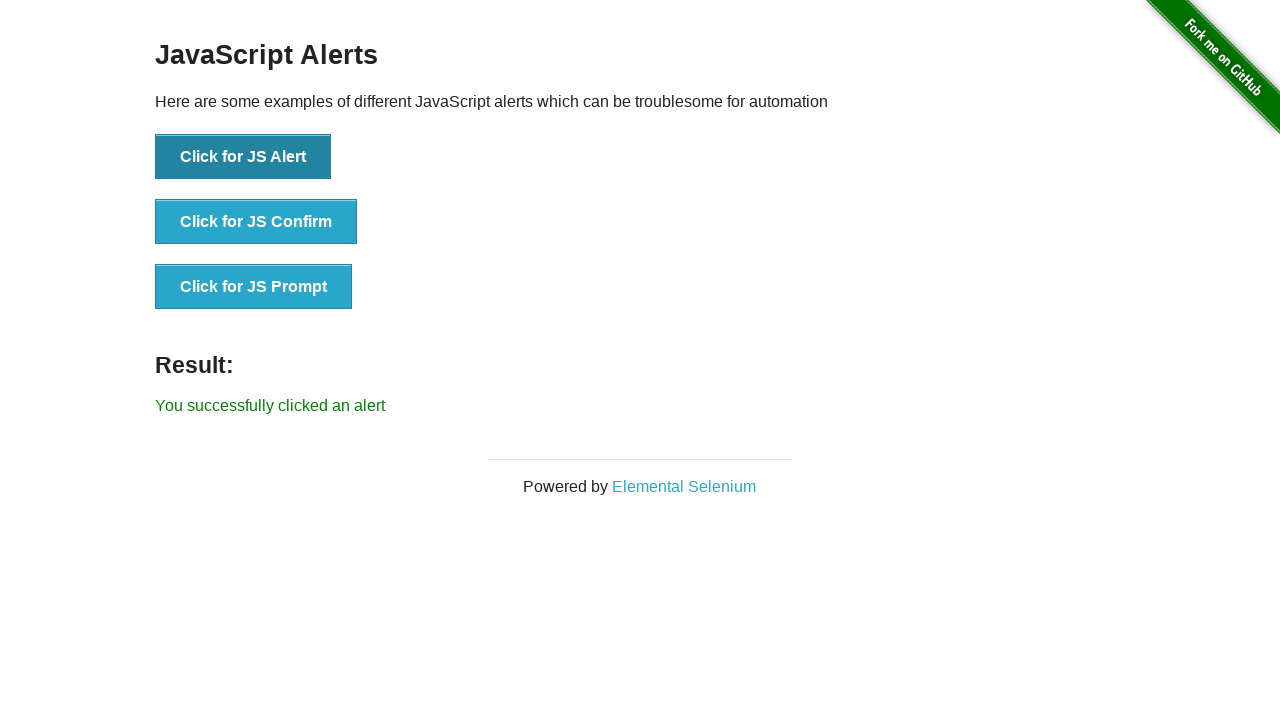

Waited 500ms for dialog to be processed
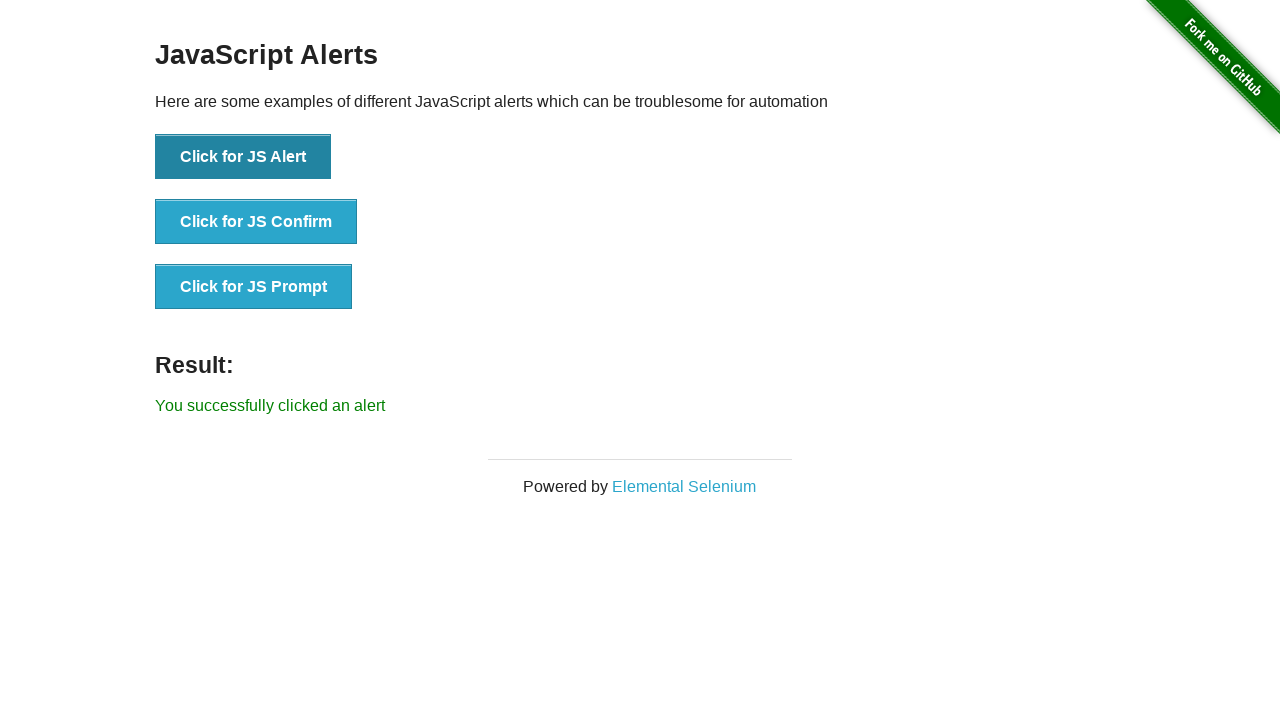

Verified alert button is still visible and enabled after alert dismissal
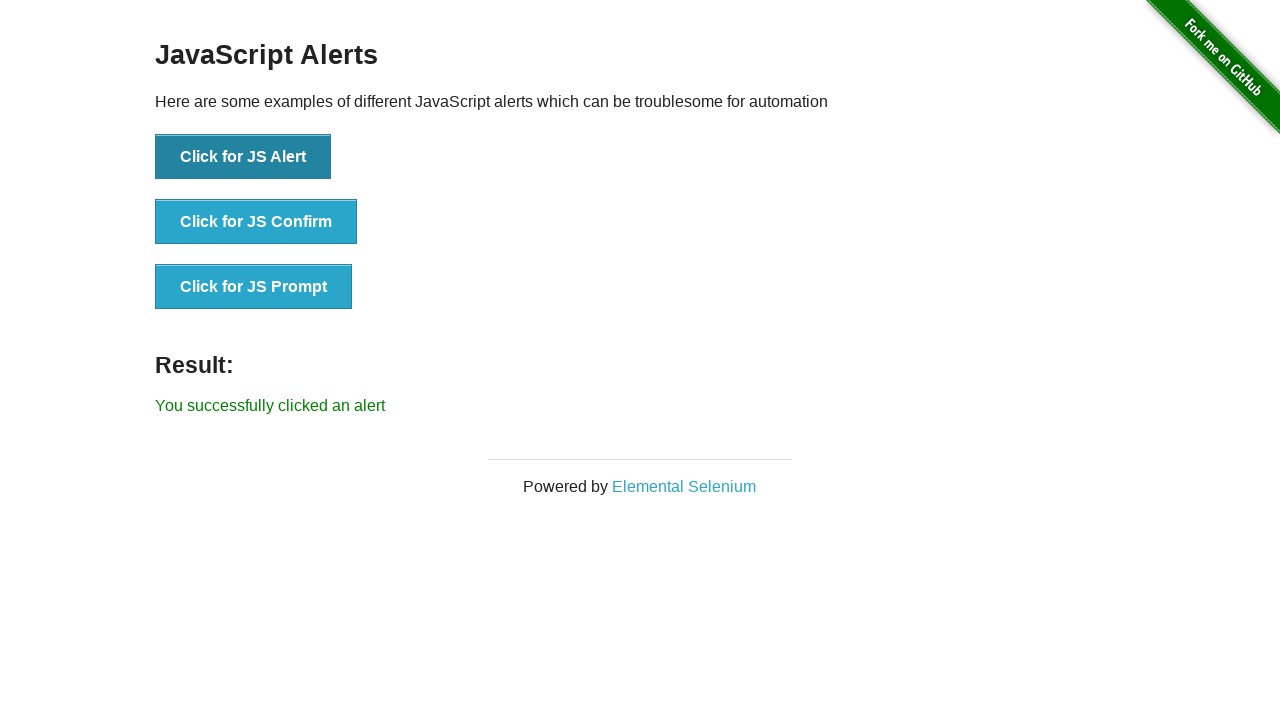

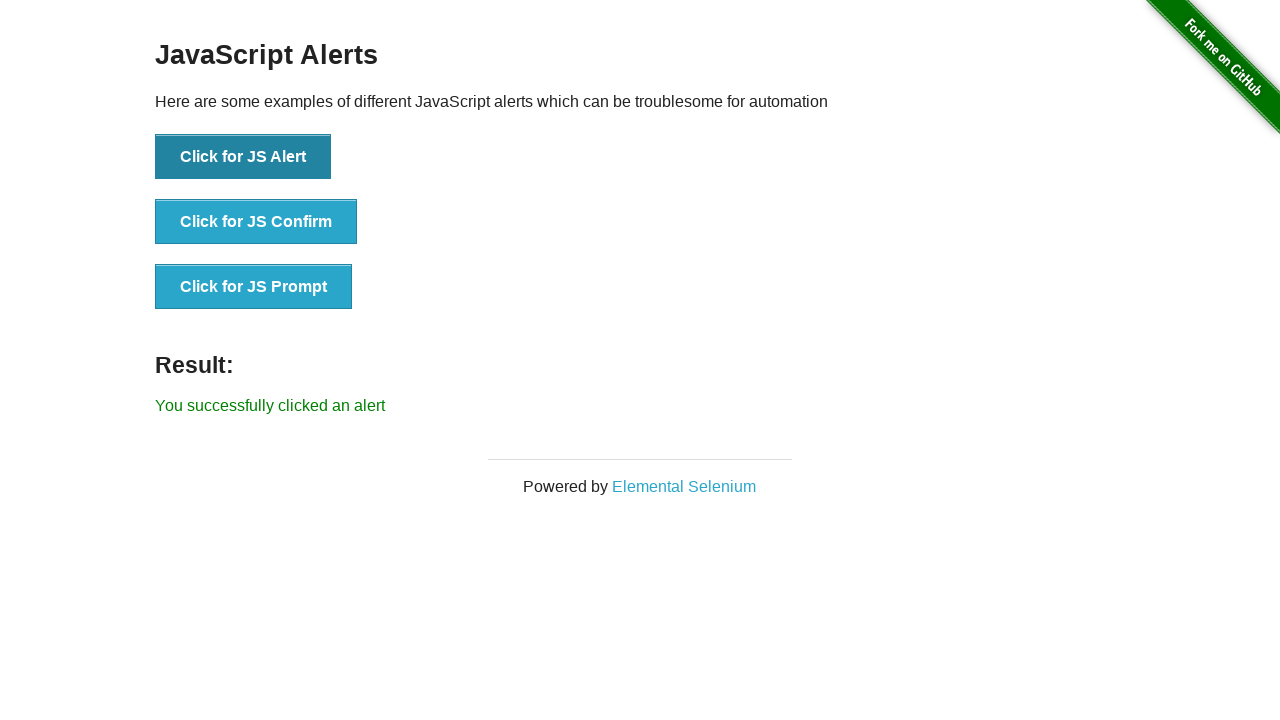